Tests the MarketPulse economic calendar by applying country filters (Japan), unchecking Holidays, selecting a date range using the latest available year and date, and interacting with the download menu options.

Starting URL: https://www.marketpulse.com/tools/economic-calendar/

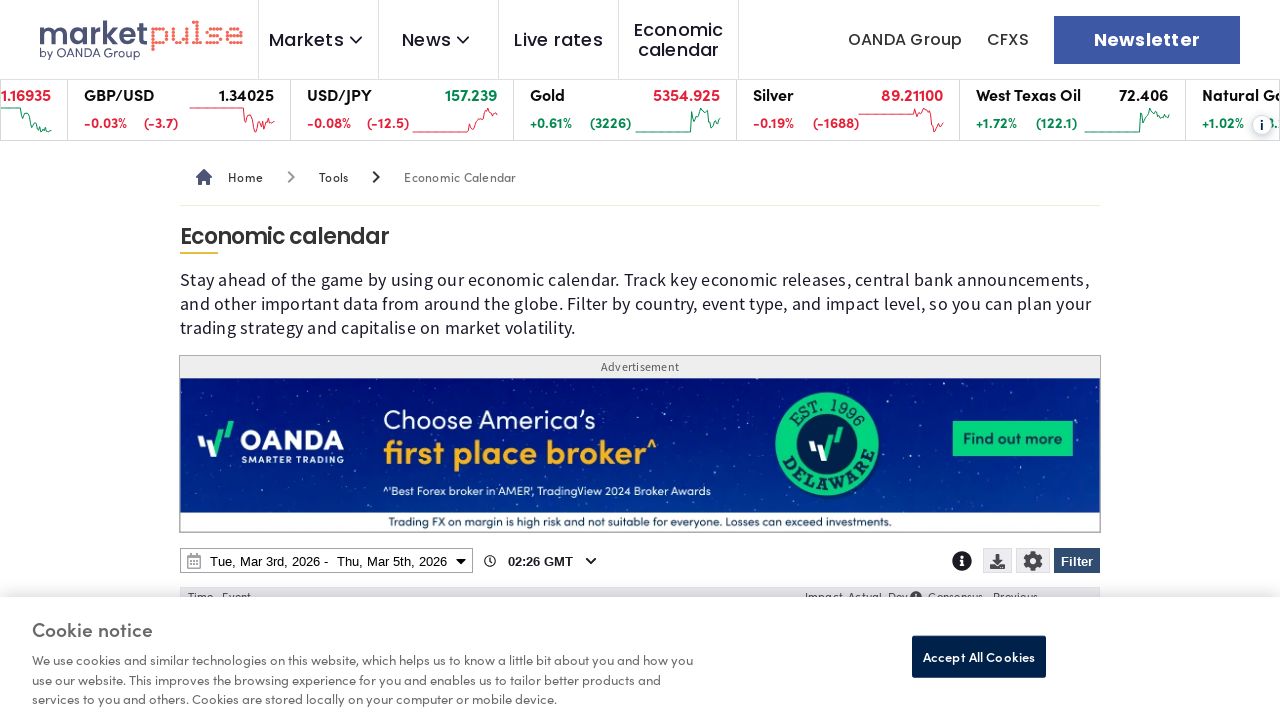

Page loaded and DOM content is ready
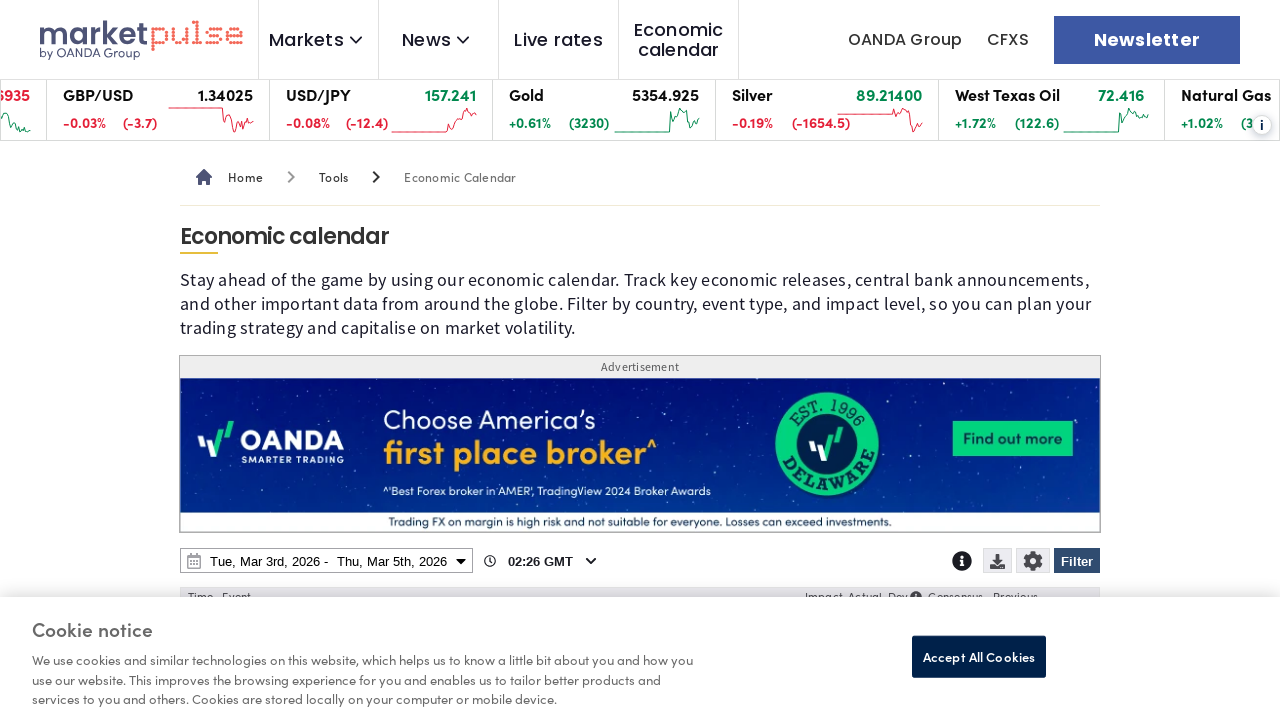

Clicked Filter button to open filter menu at (1077, 561) on internal:role=button[name="Filter"i]
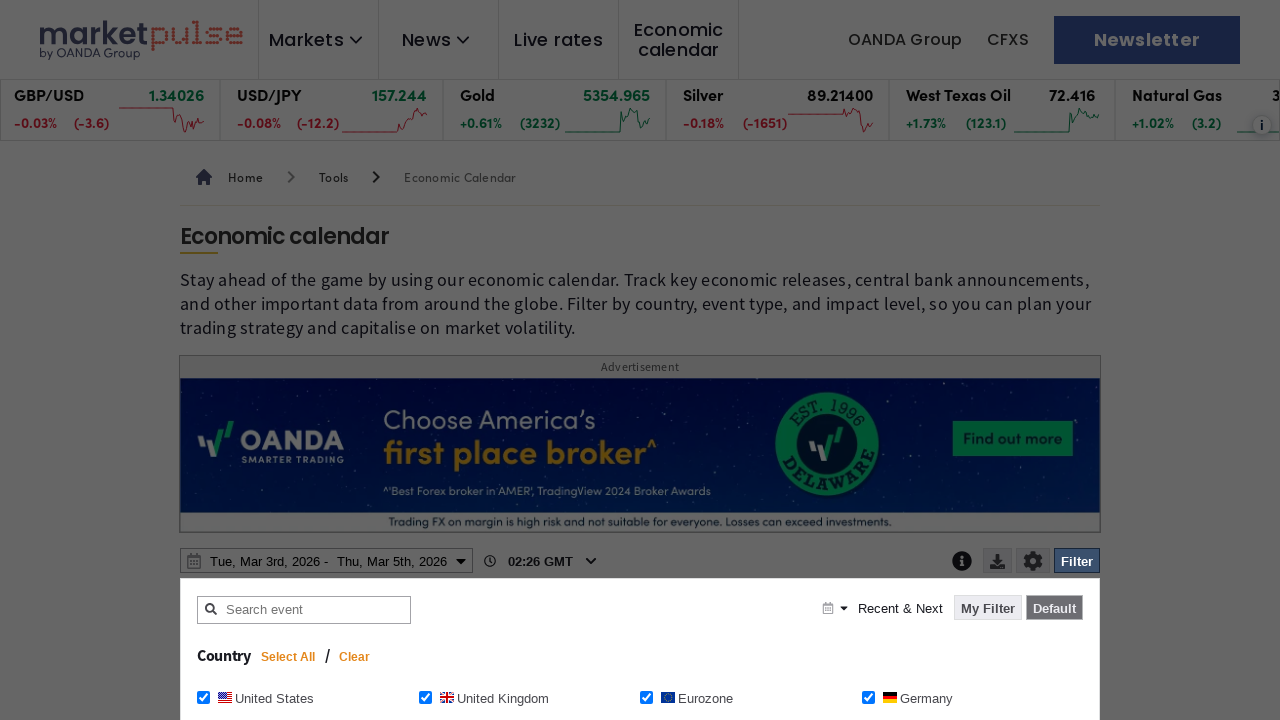

Clear button appeared in filter menu
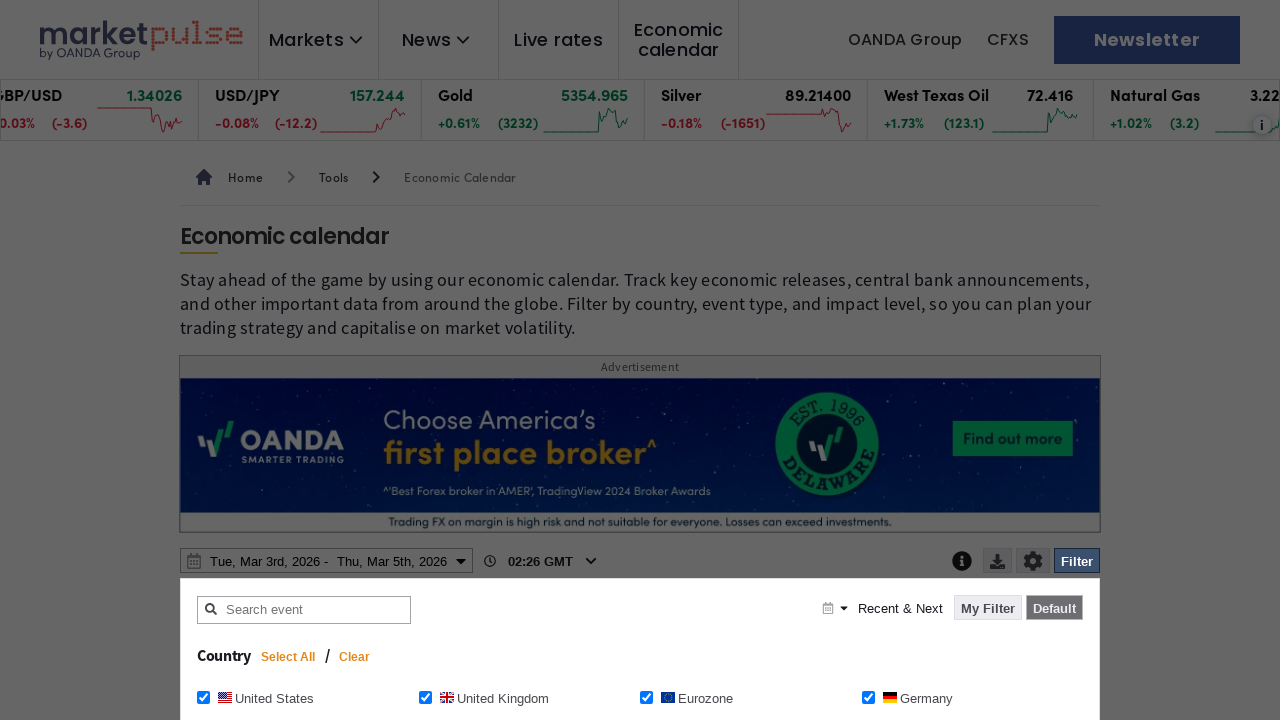

Clicked Clear button to reset filters at (355, 657) on internal:role=button[name="Clear"i]
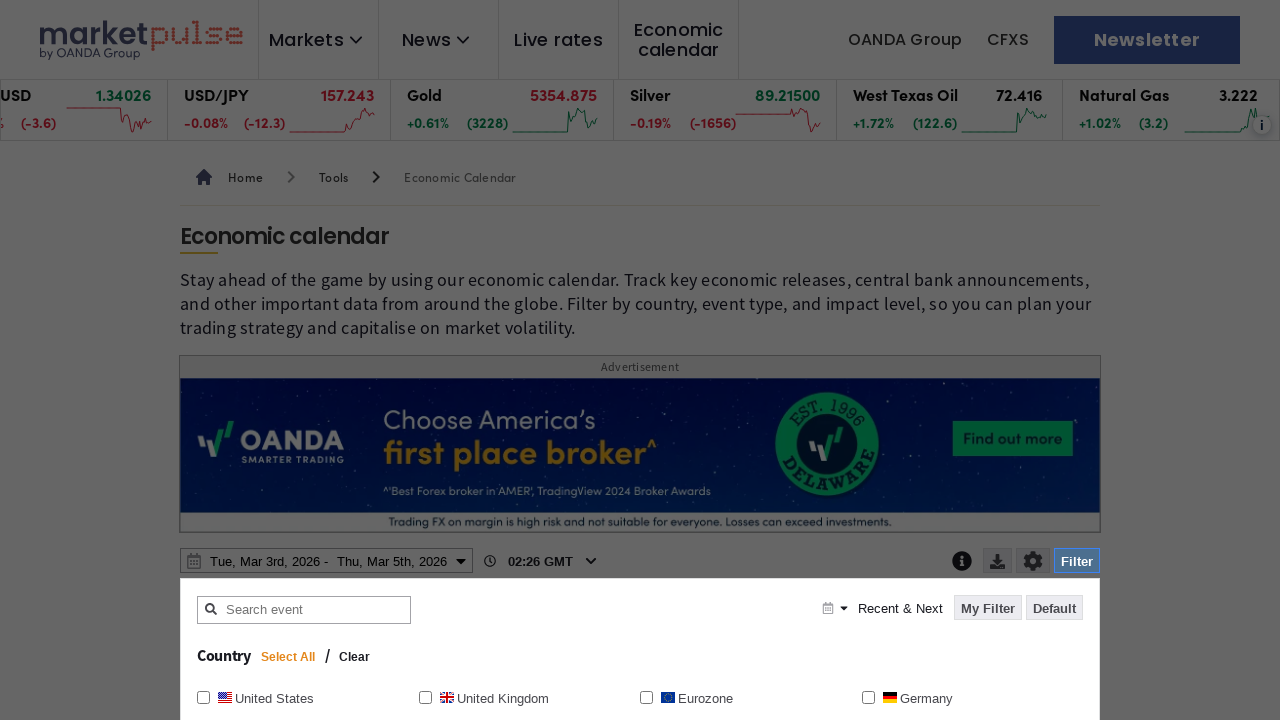

Waited 1200ms for filter clearing to complete
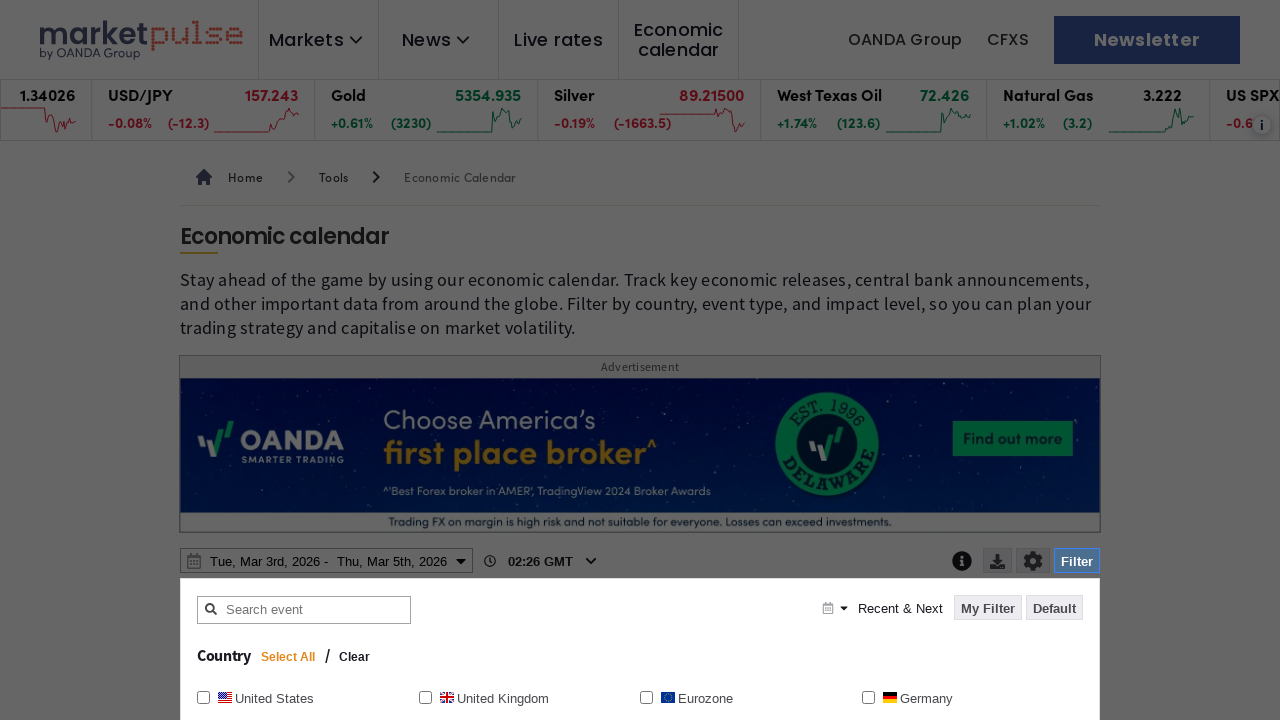

Checked Japan country filter at (425, 360) on internal:role=checkbox[name="Japan Japan"i]
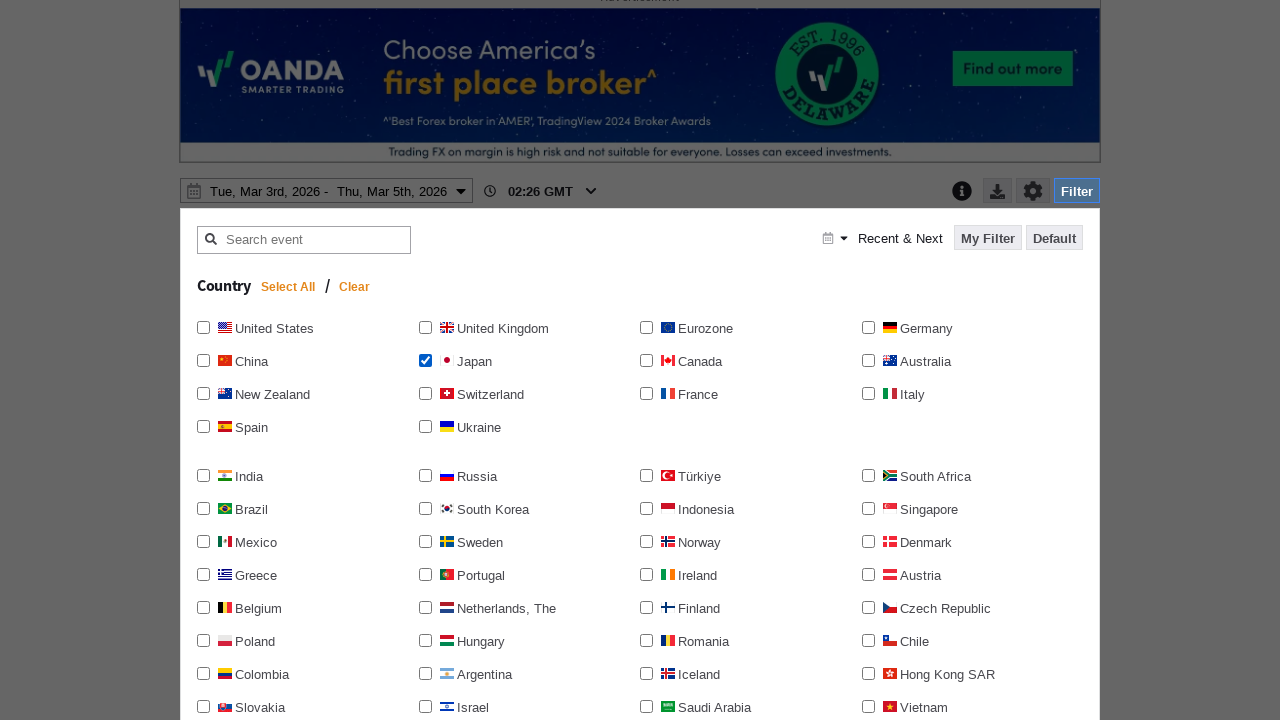

Waited 1200ms for Japan filter to be applied
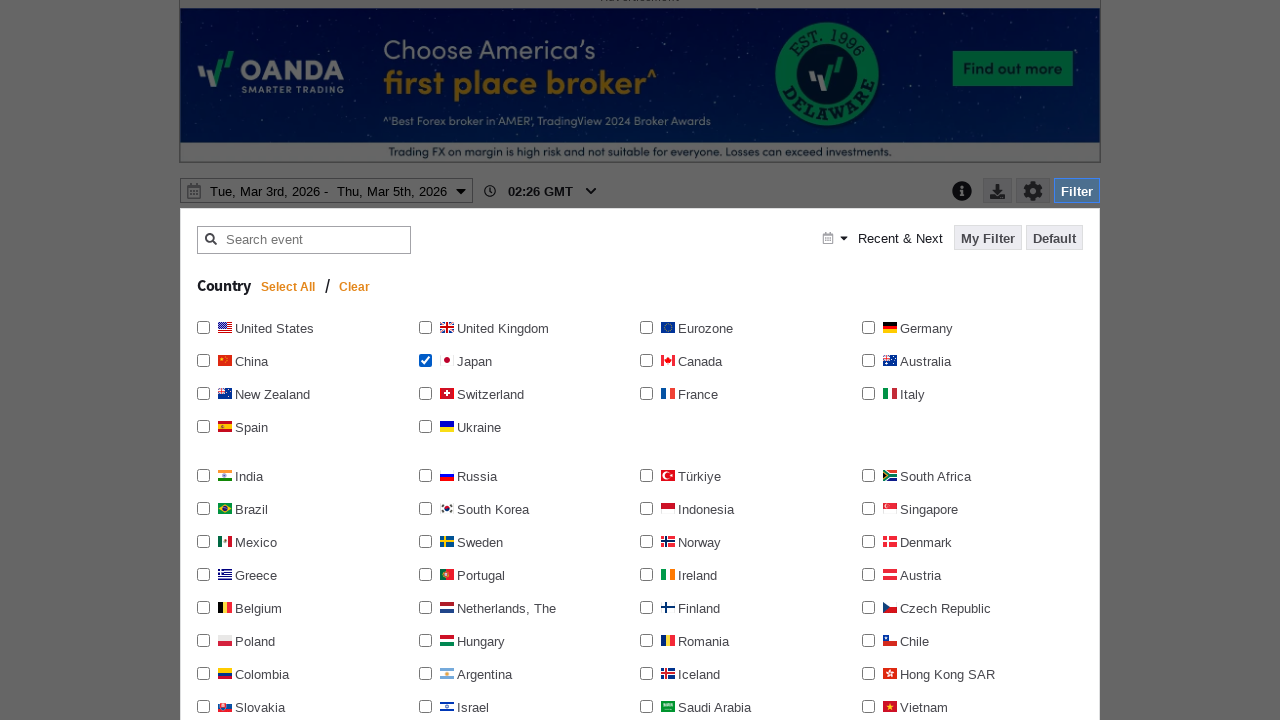

Unchecked Holidays checkbox at (868, 360) on internal:role=checkbox[name="Holidays"i]
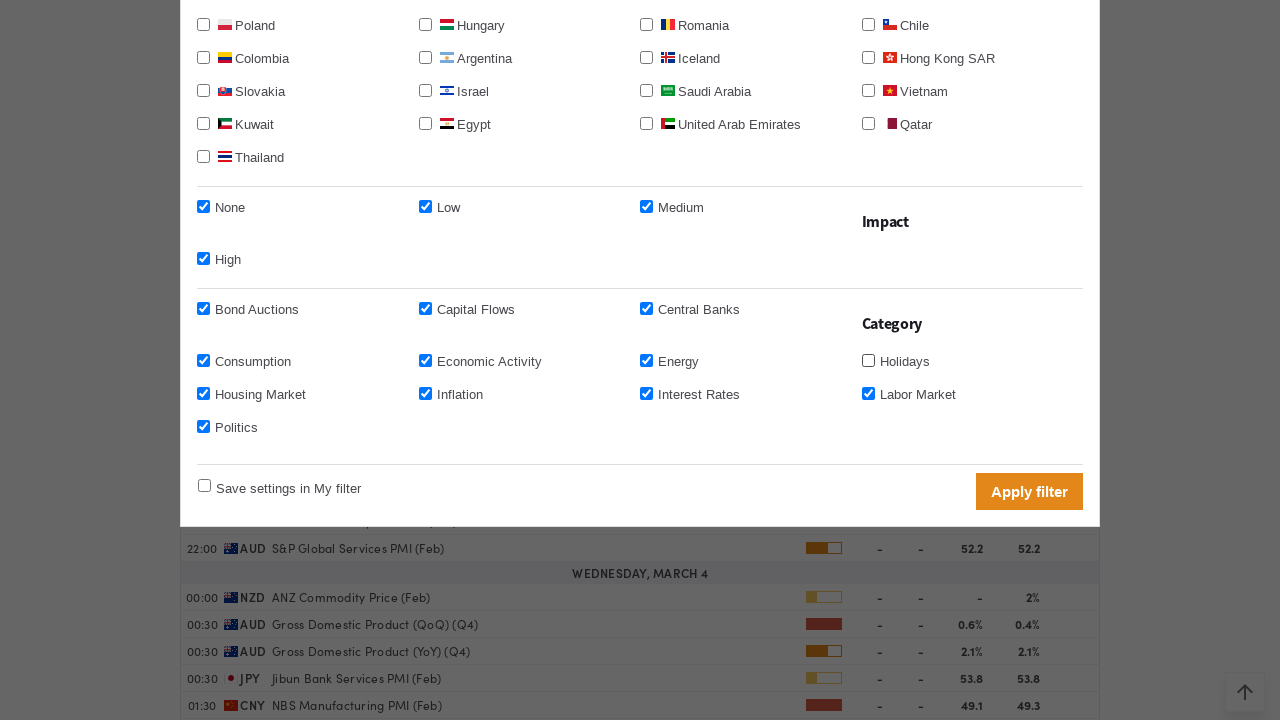

Waited 1200ms after Holidays checkbox adjustment
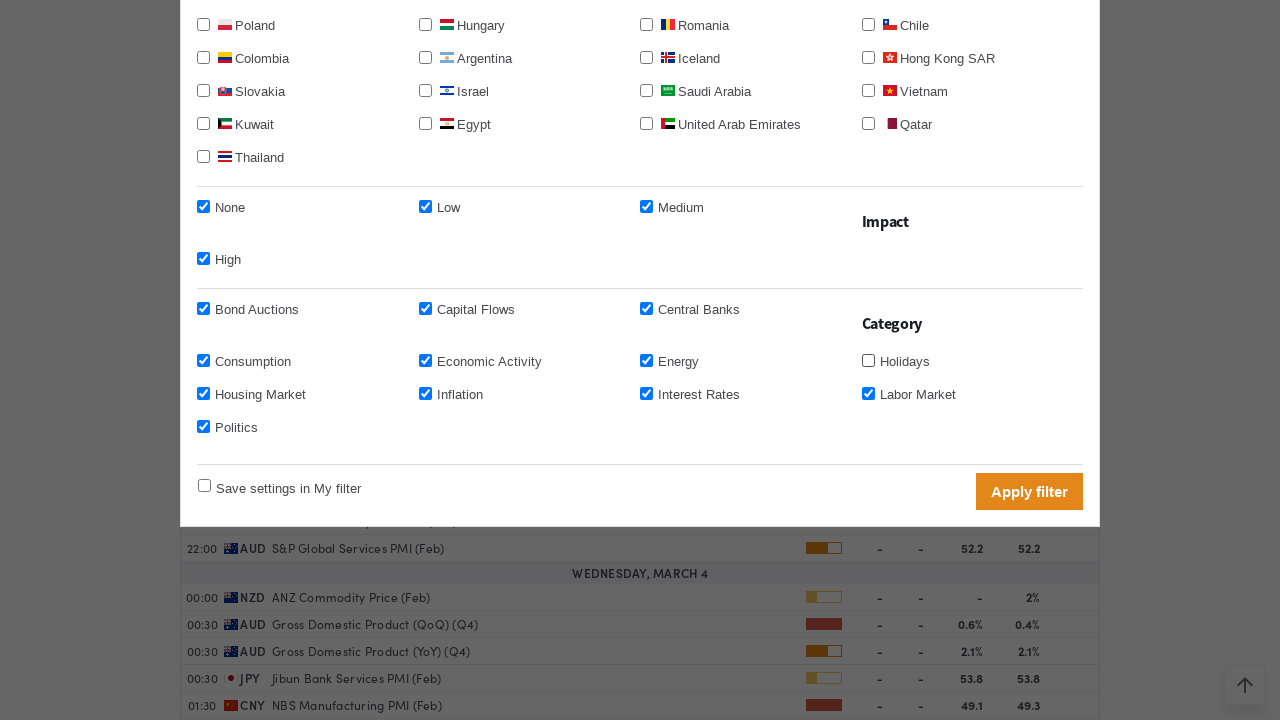

Clicked Apply filter button to apply Japan filter and Holidays unchecked at (1030, 491) on internal:role=button[name="Apply filter"i]
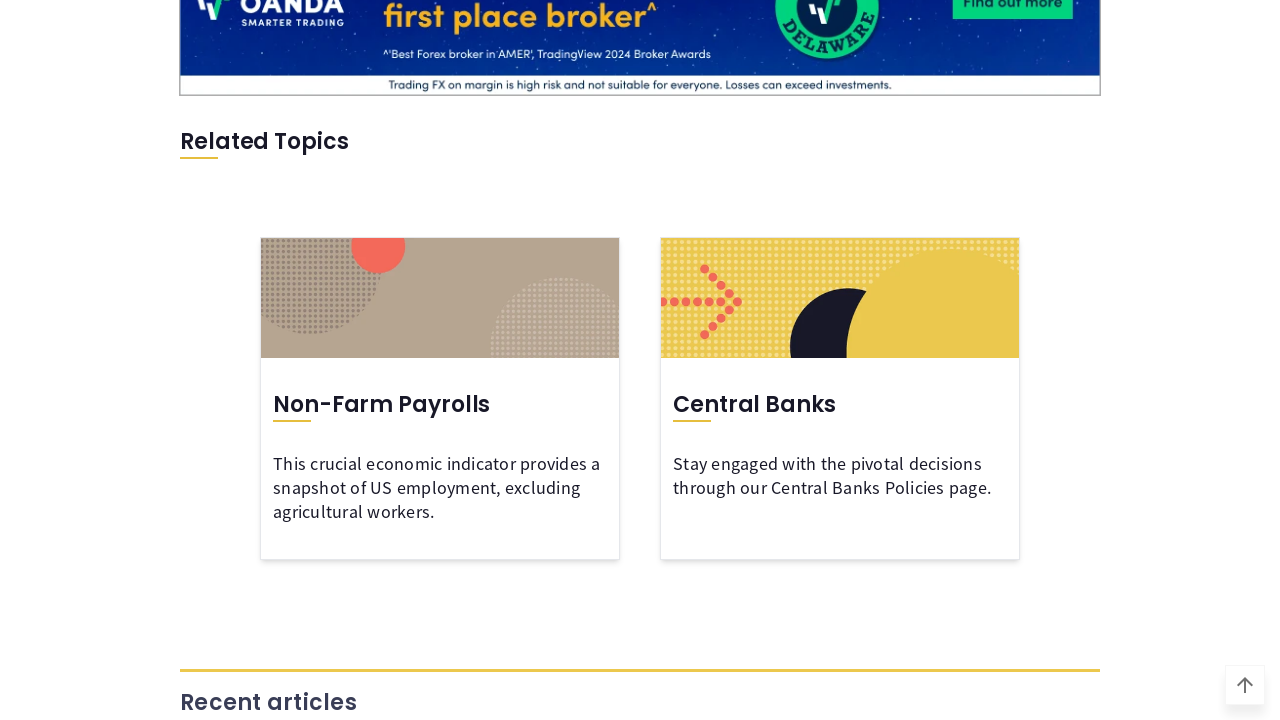

Waited 1200ms for filters to be applied
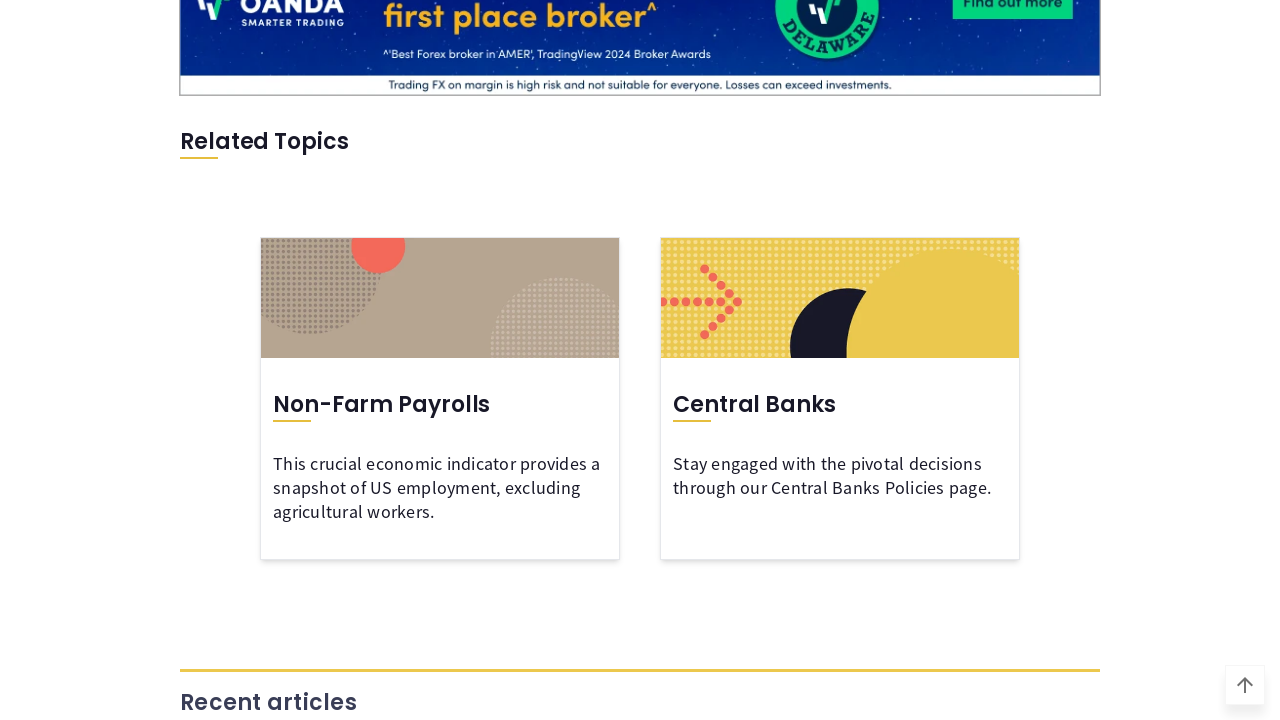

Clicked date range picker button to open calendar at (326, 361) on internal:role=button[name=/^.* - .*$/]
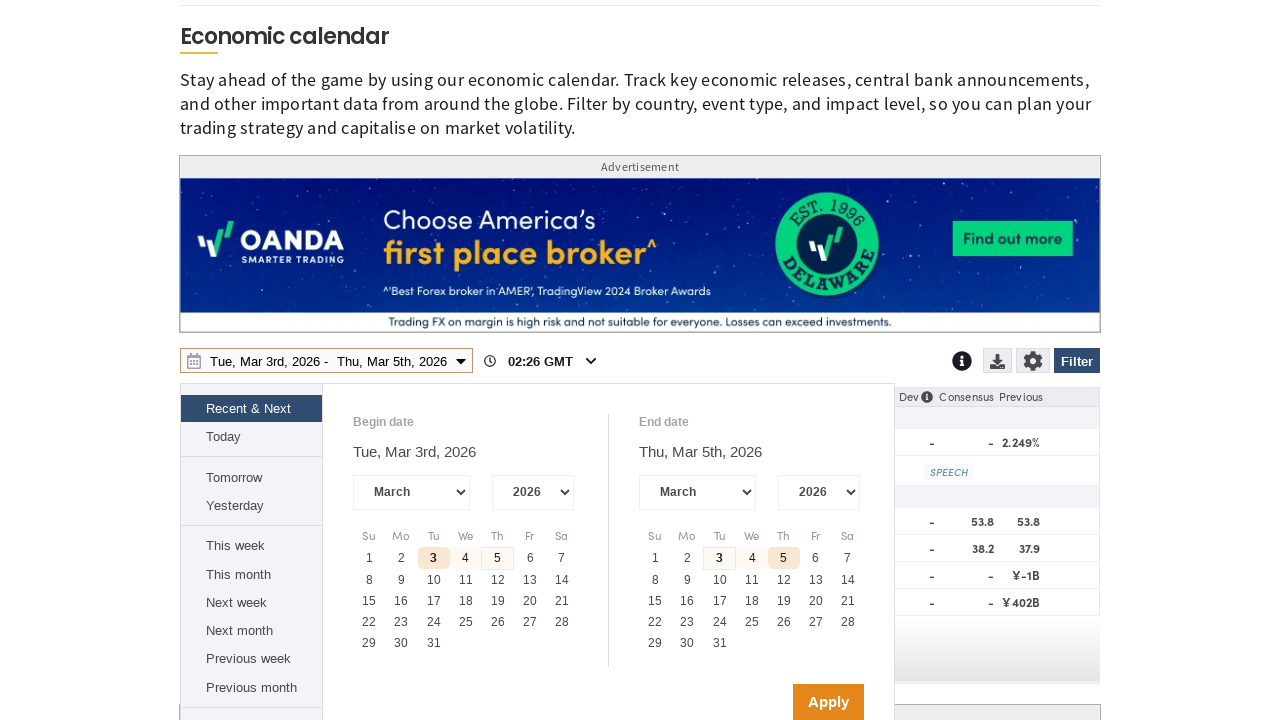

Waited 1200ms for date range picker to load
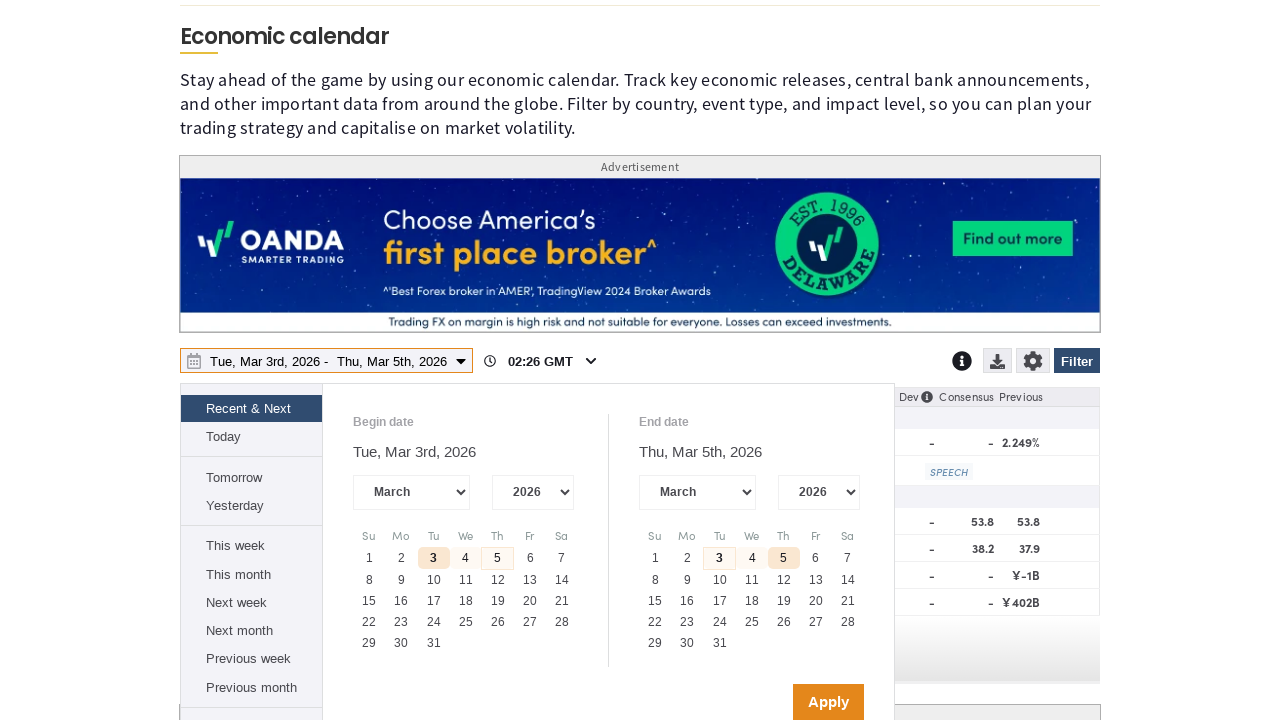

Year selector dropdown is attached and ready
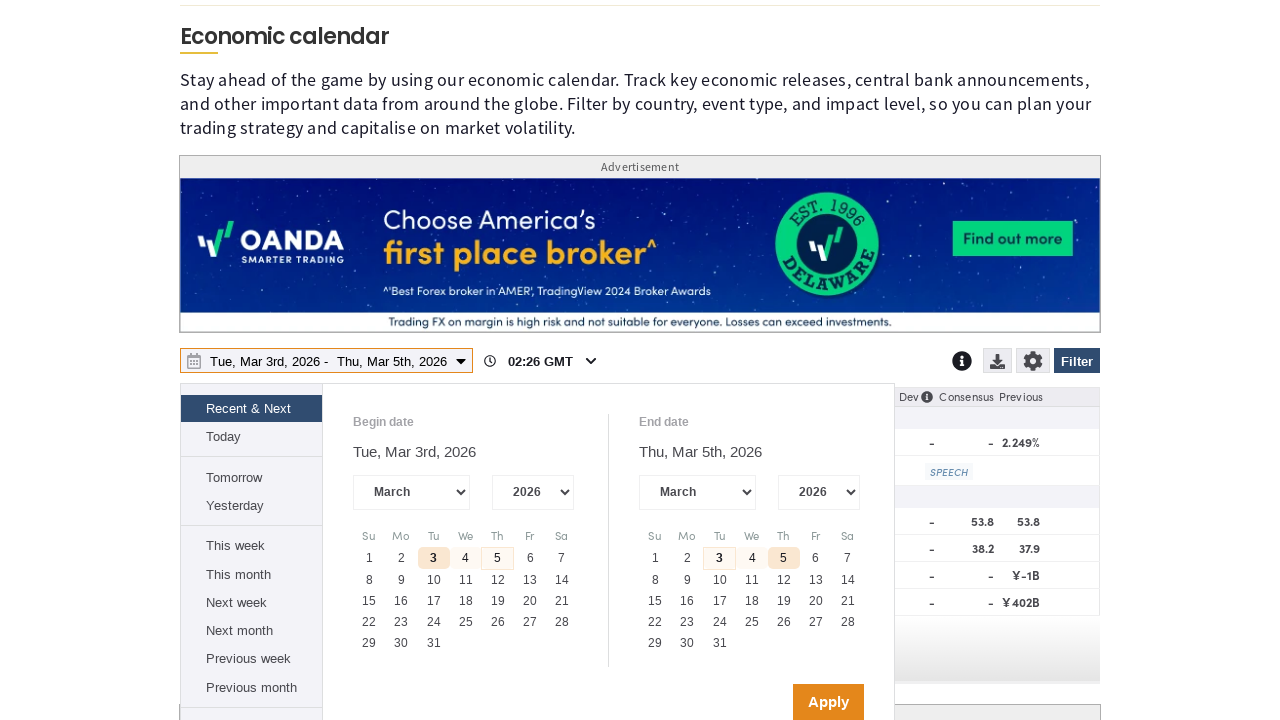

Retrieved available years from dropdown: ['2007', '2008', '2009', '2010', '2011', '2012', '2013', '2014', '2015', '2016', '2017', '2018', '2019', '2020', '2021', '2022', '2023', '2024', '2025', '2026', '2027']
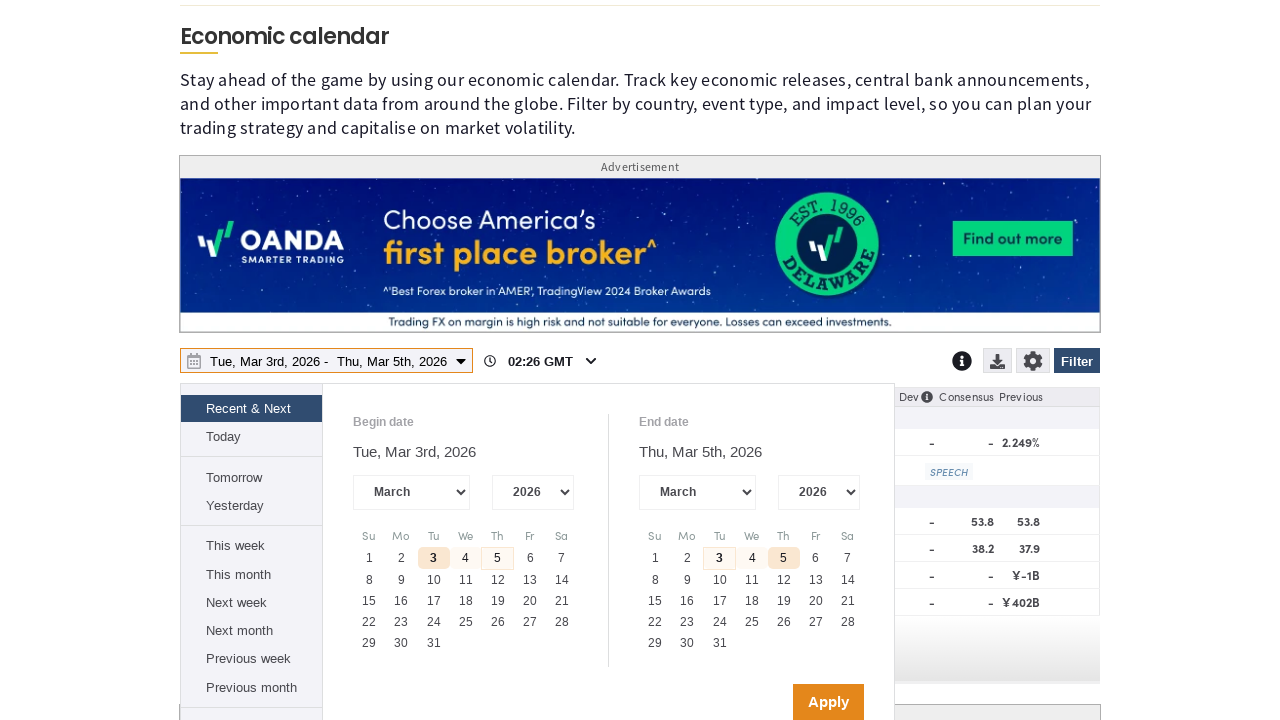

Selected the latest available year: 2027 on internal:role=combobox >> nth=3
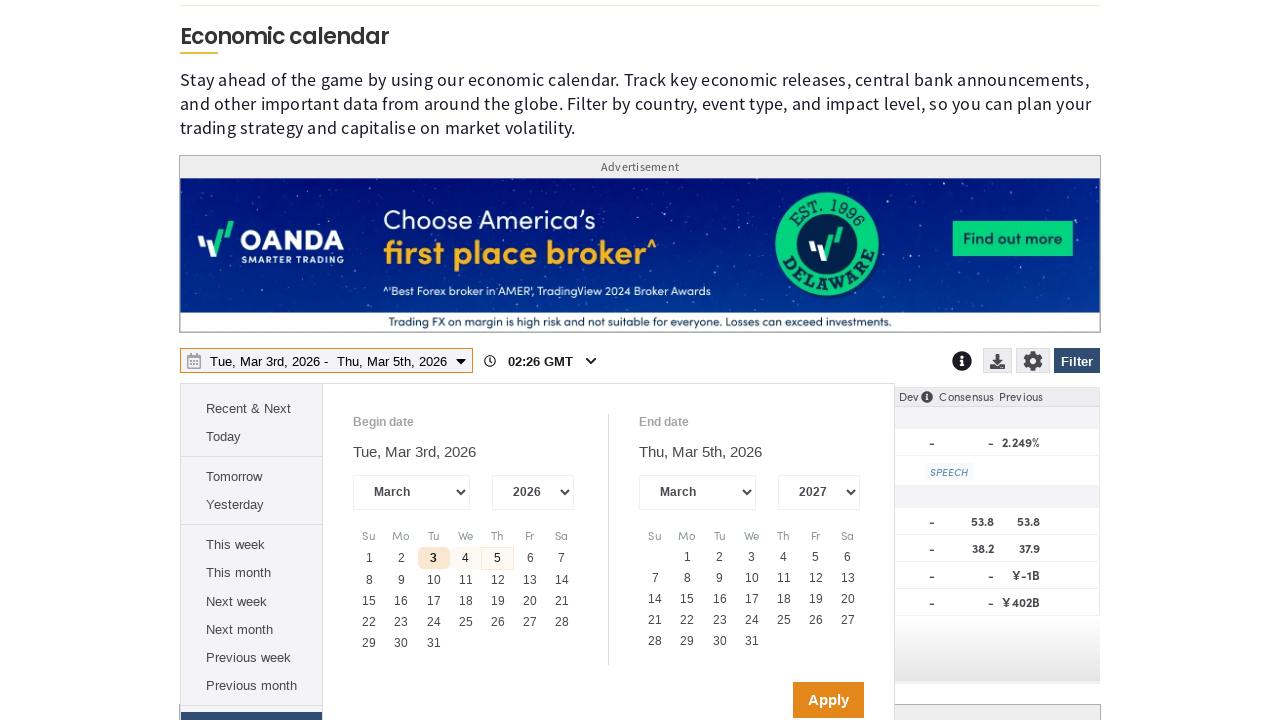

Waited 1200ms for year selection to take effect
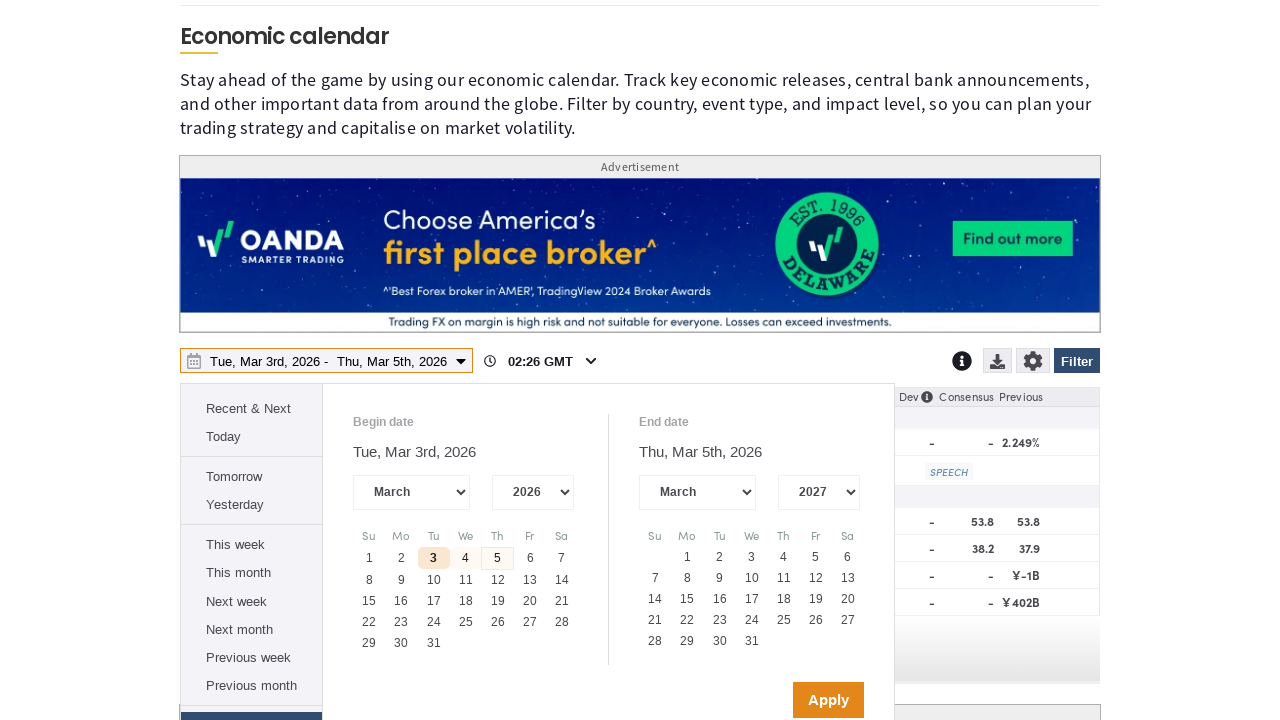

Clicked the last available day in the calendar at (752, 641) on div[role='gridcell']:not([aria-disabled='true']) >> nth=-1
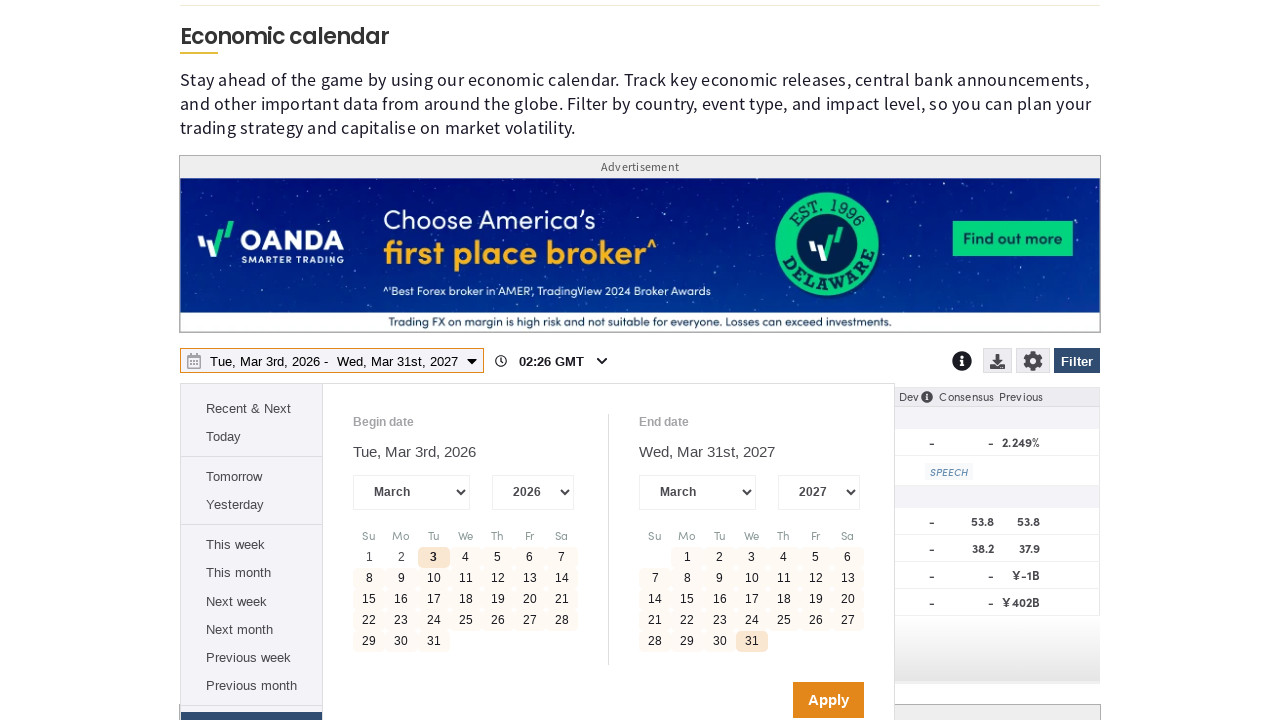

Waited 1200ms for day selection to register
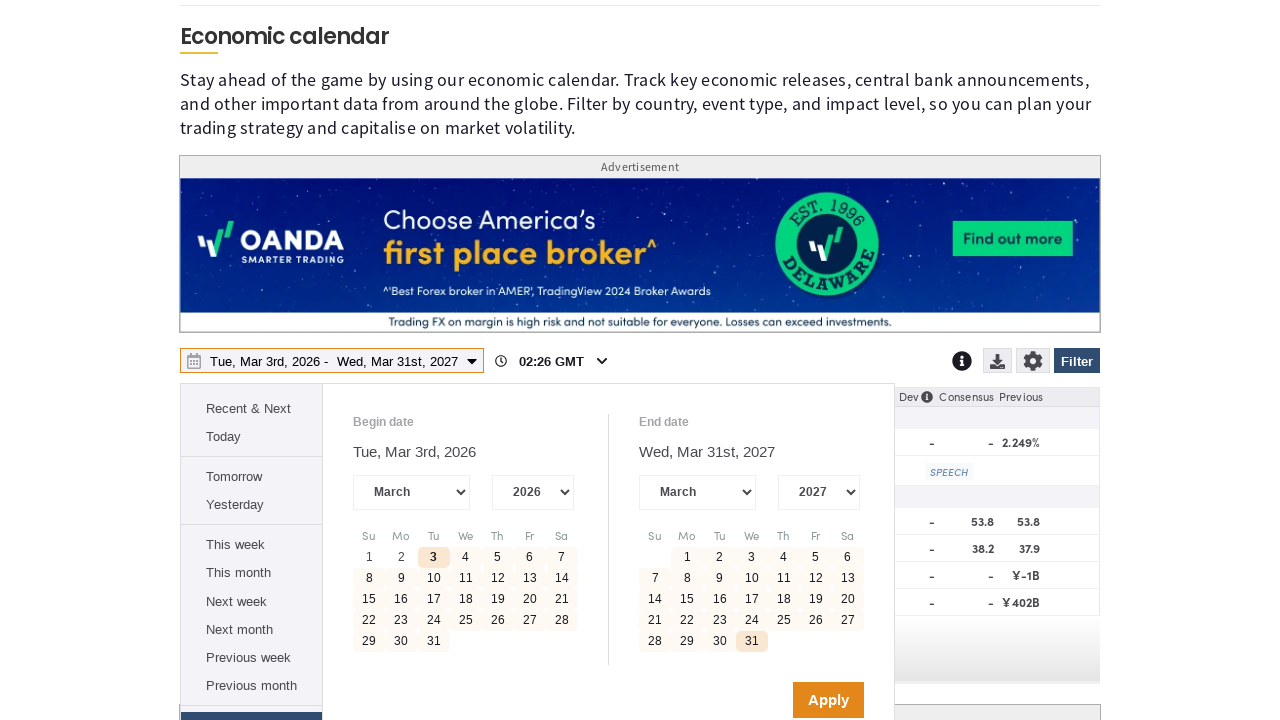

Clicked Apply button to confirm date range selection at (828, 700) on internal:role=button[name="Apply"i]
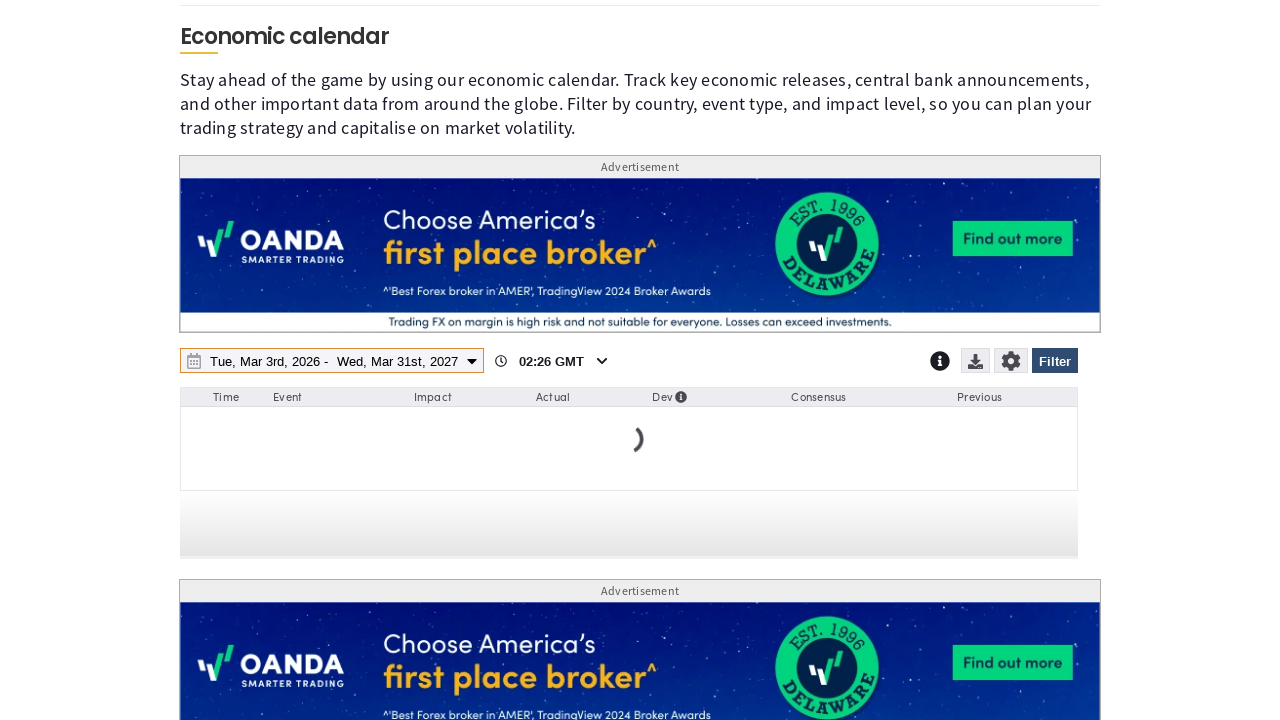

Waited 1500ms for date range to be applied
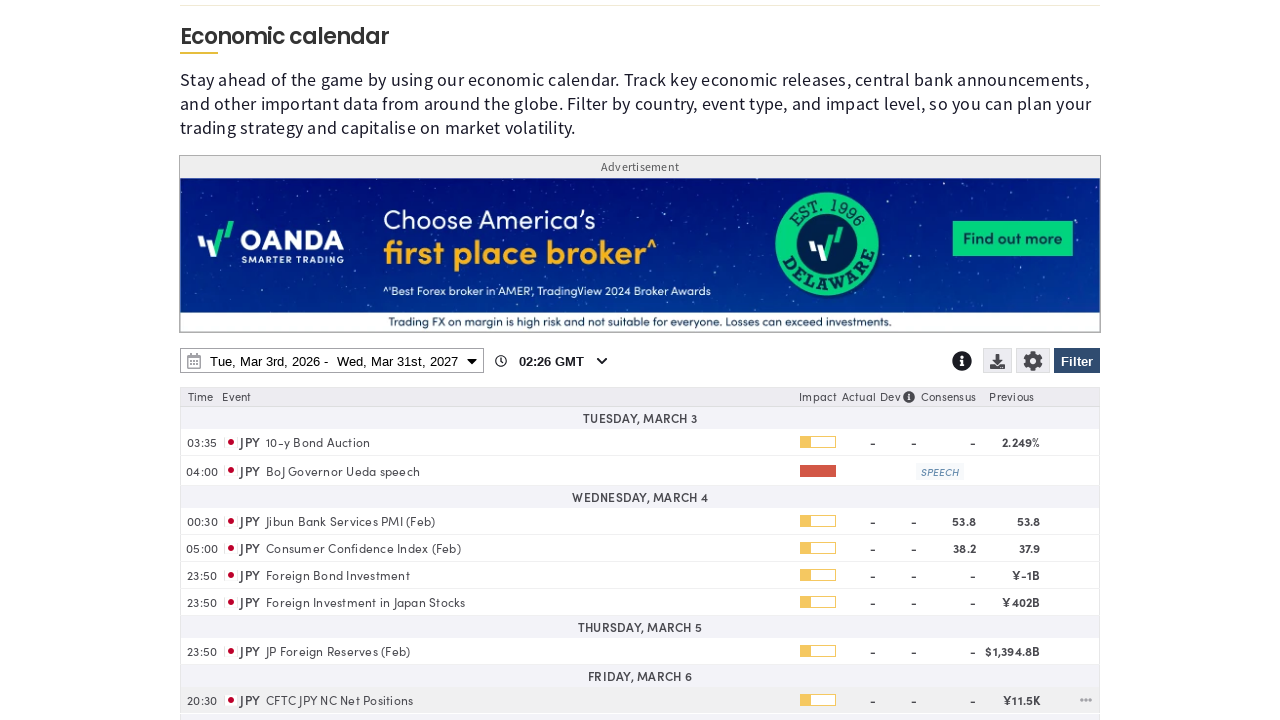

Clicked download menu trigger to open options at (1000, 363) on .fxs_selectable-wrapper
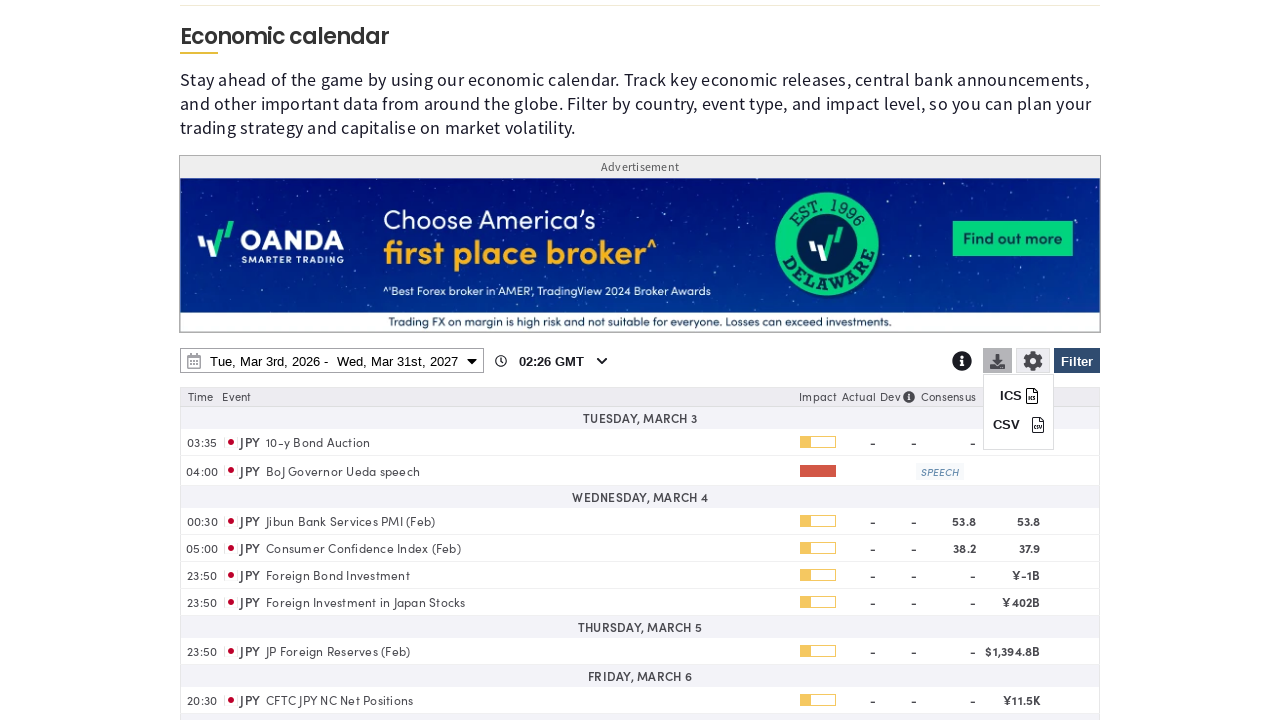

Download menu appeared with ICS option visible
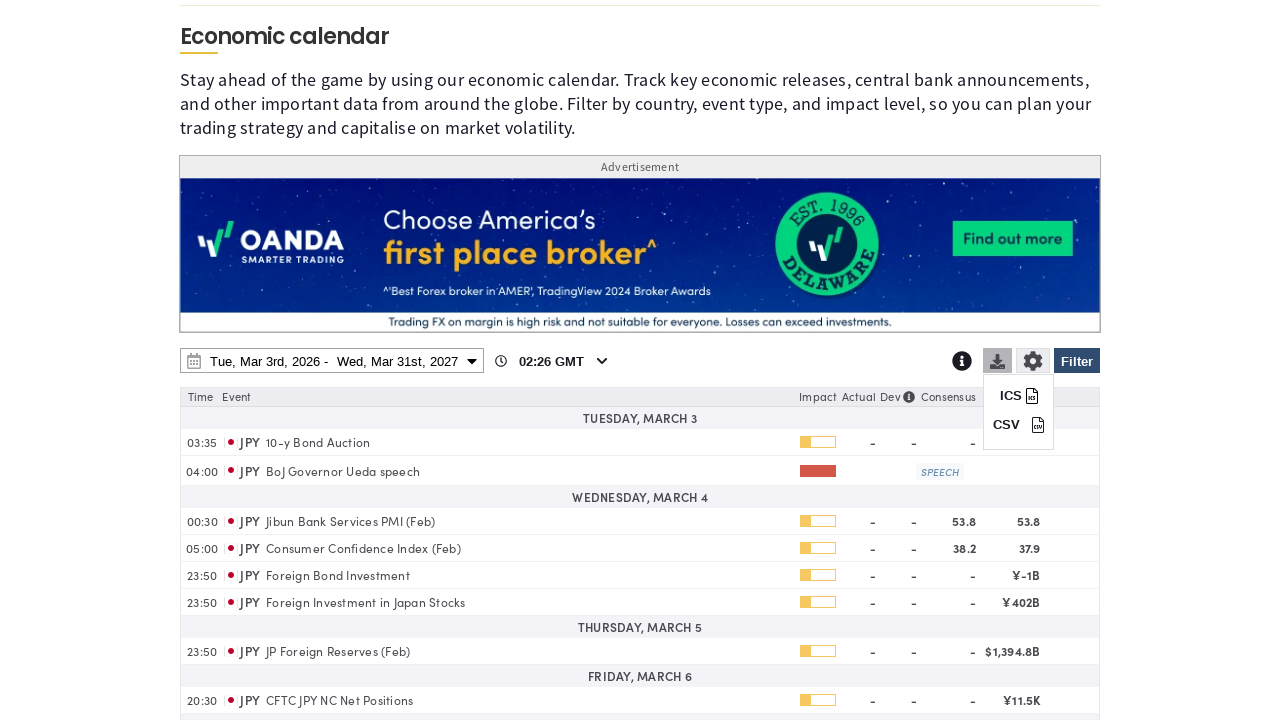

Clicked ICS download button to download calendar file at (1018, 396) on internal:role=button[name="ICS"i]
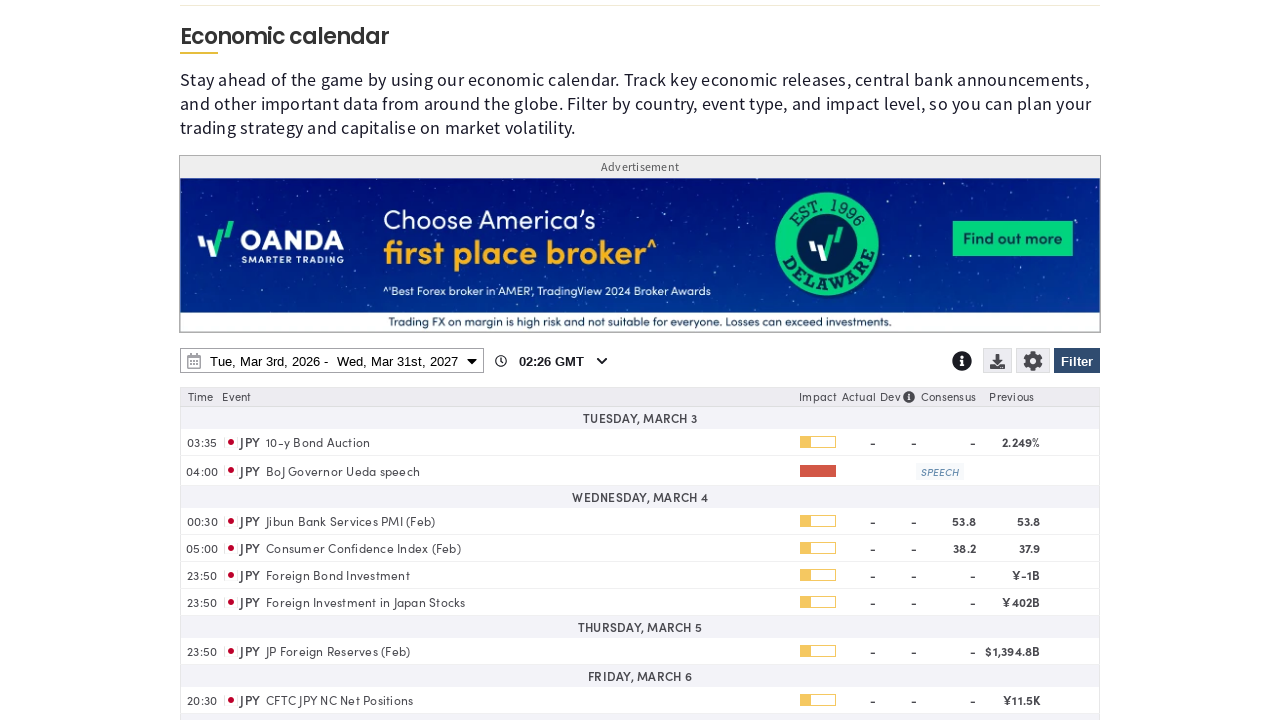

Waited 1200ms for ICS download to complete
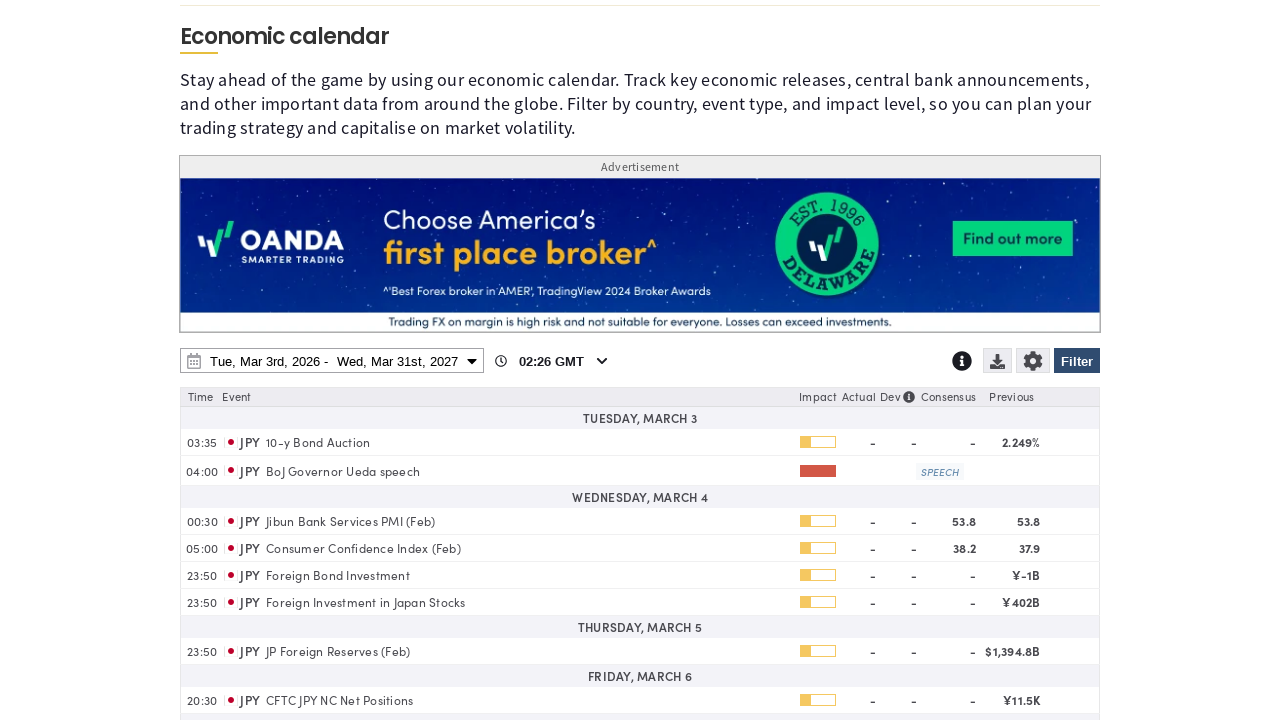

Clicked download menu trigger again to open options at (1000, 363) on .fxs_selectable-wrapper
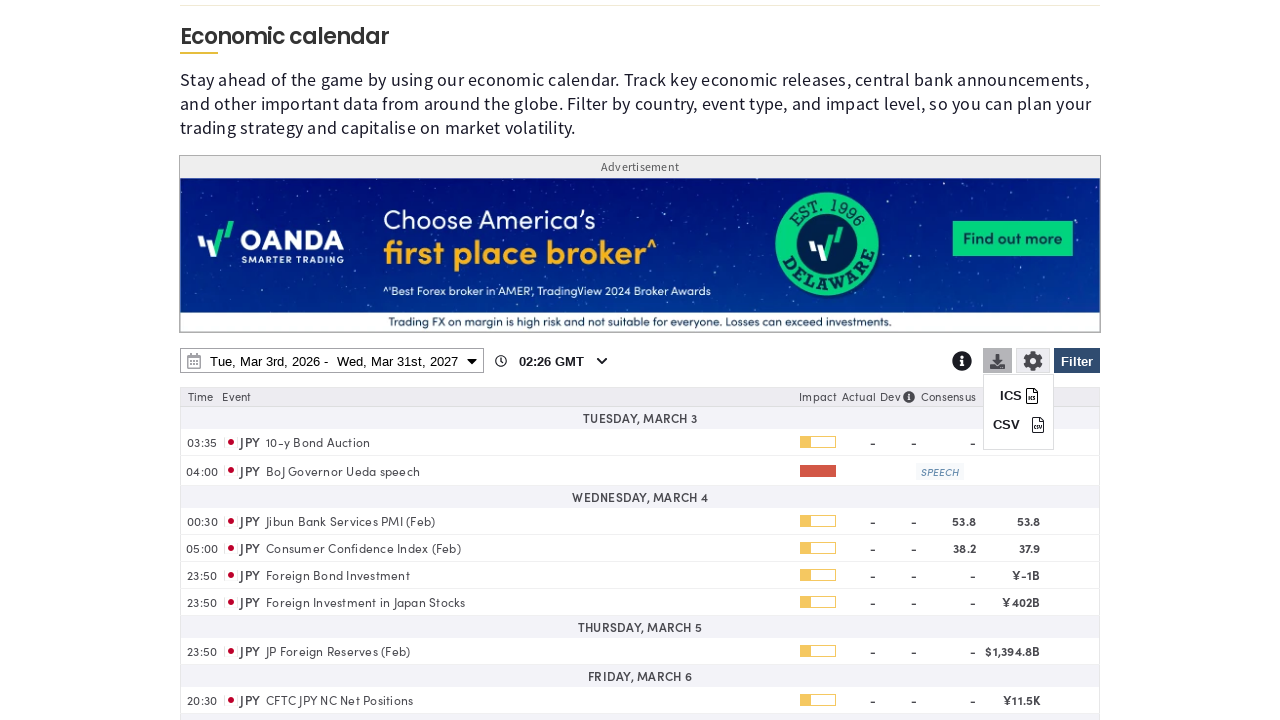

Download menu appeared with CSV option visible
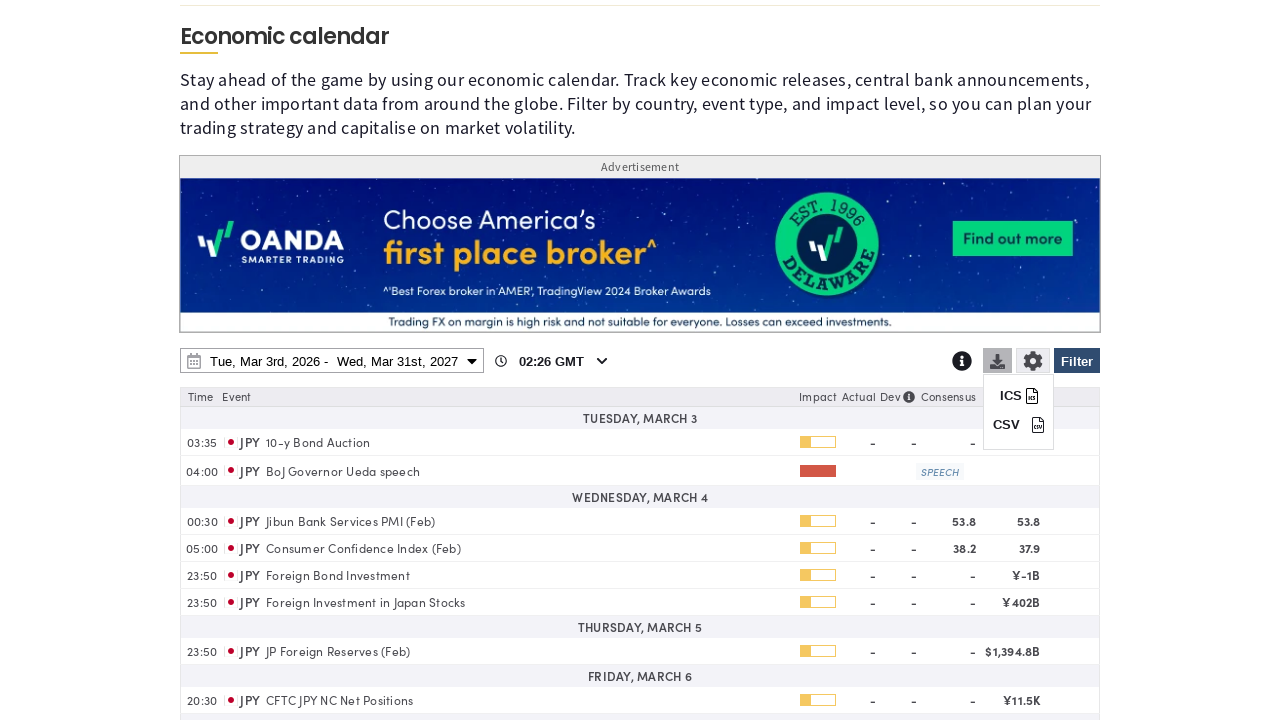

Clicked CSV download button to download data as CSV file at (1018, 425) on internal:role=button[name="CSV"i]
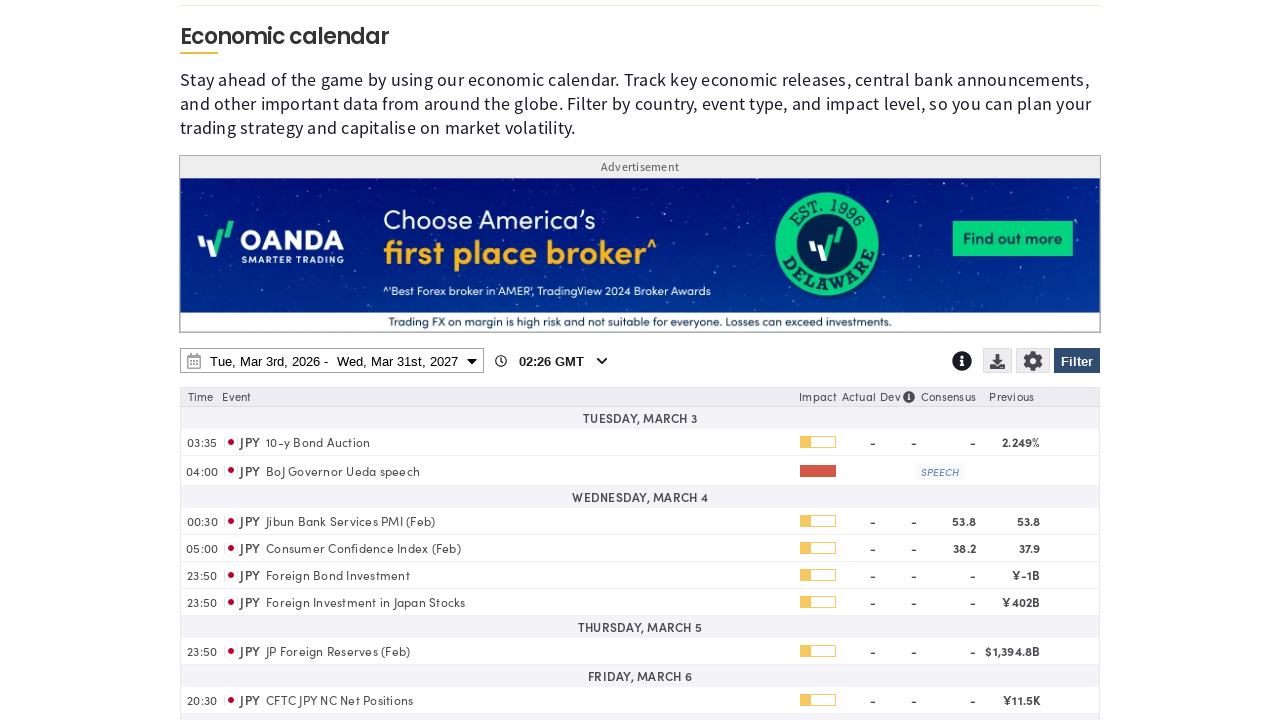

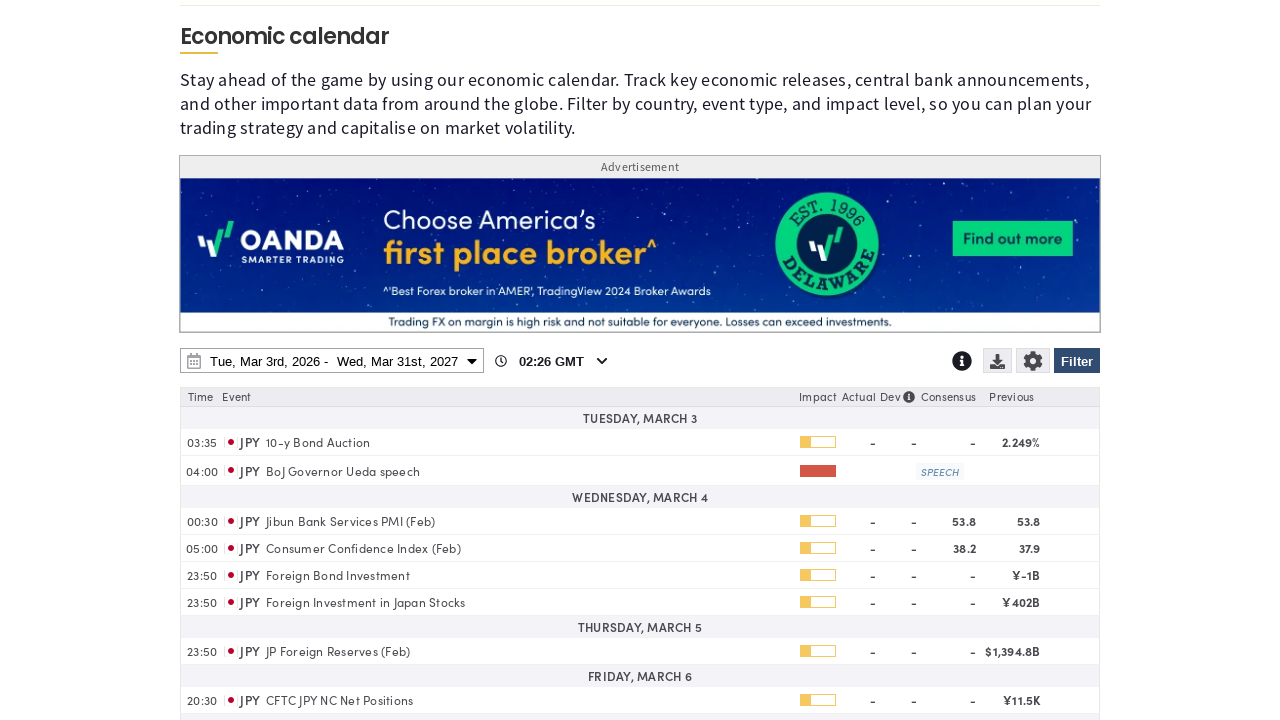